Navigates to Craigslist homepage and clicks on a category link from the site navigation

Starting URL: https://craigslist.com

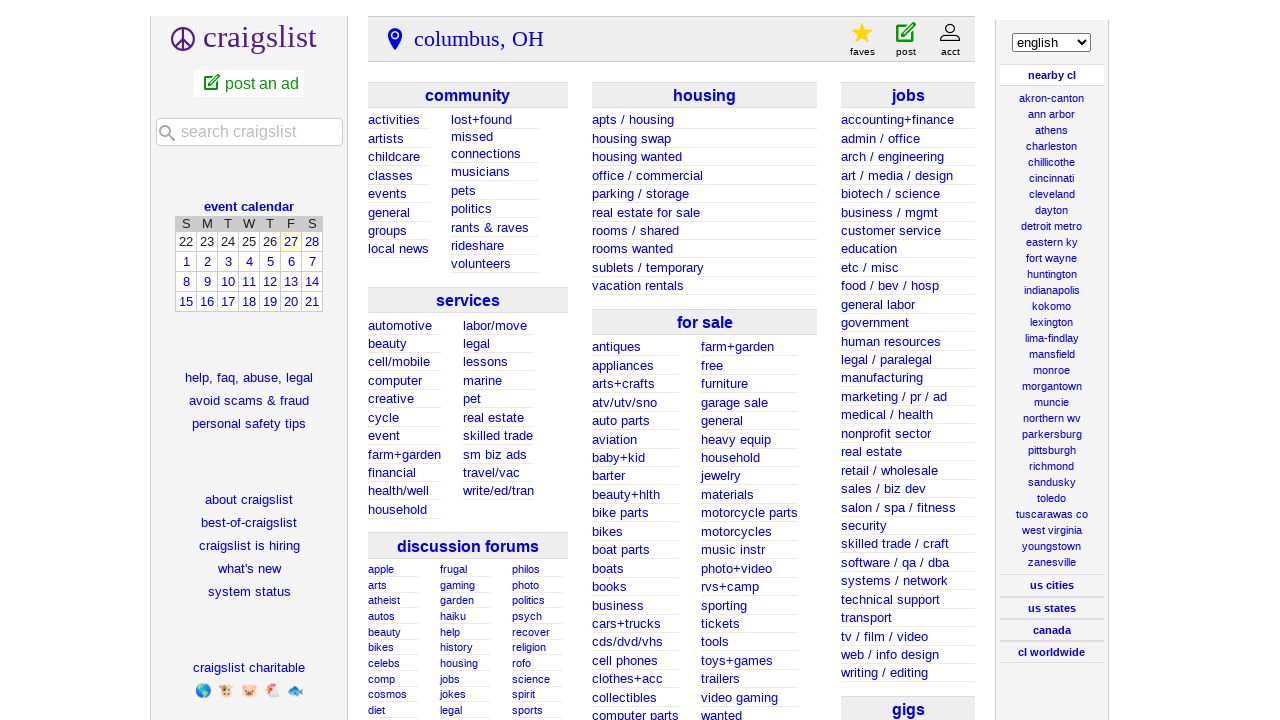

Clicked on the 16th category link in Craigslist navigation at (636, 624) on xpath=//*[@id="sss0"]/li[16]/a
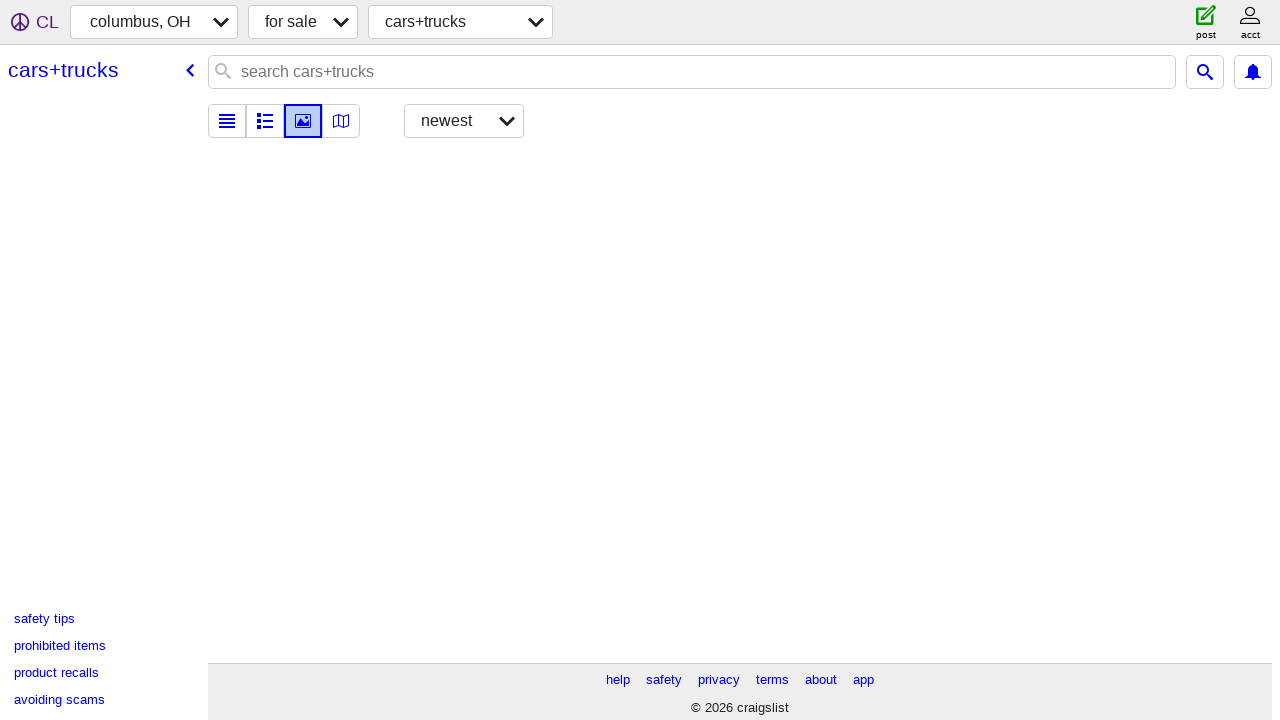

Category page loaded and network became idle
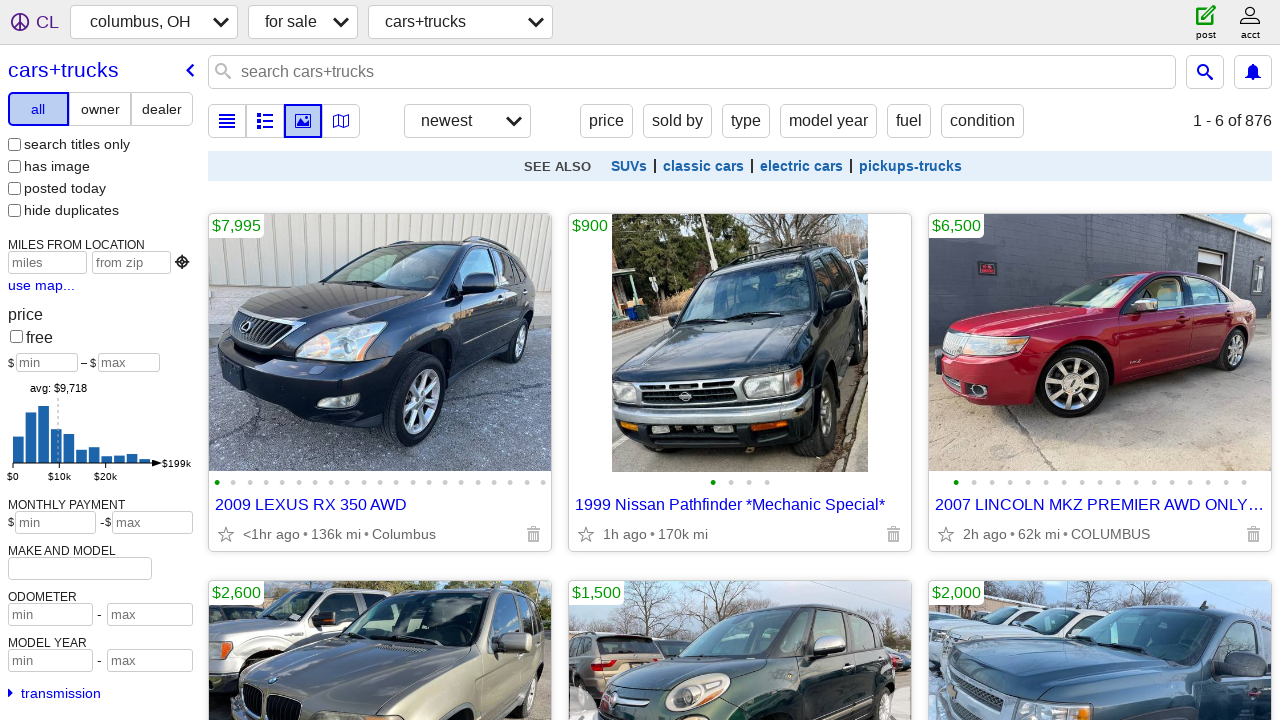

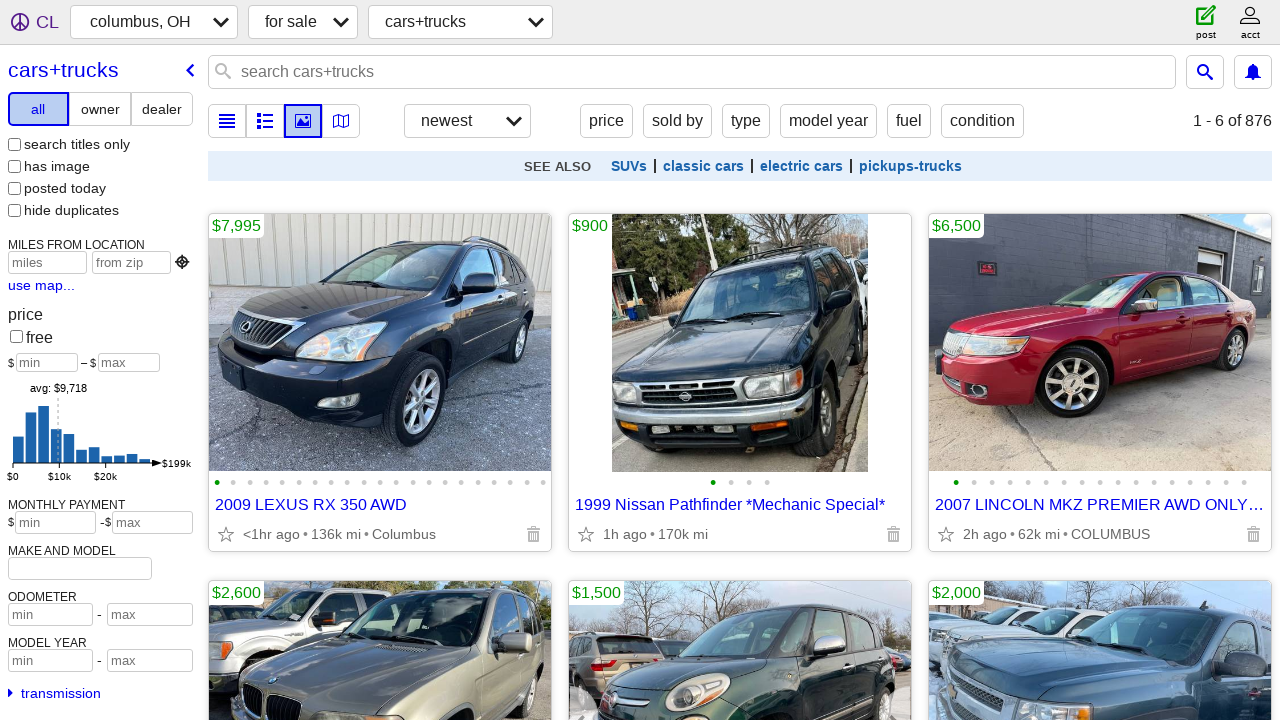